Tests the Star Wars API website by clicking a link to view Luke Skywalker's data, verifying his information is displayed, then navigating to his homeworld (Tatooine) using the API input field and verifying the planet data. (Firefox version - identical to Chrome test)

Starting URL: https://swapi.dev/

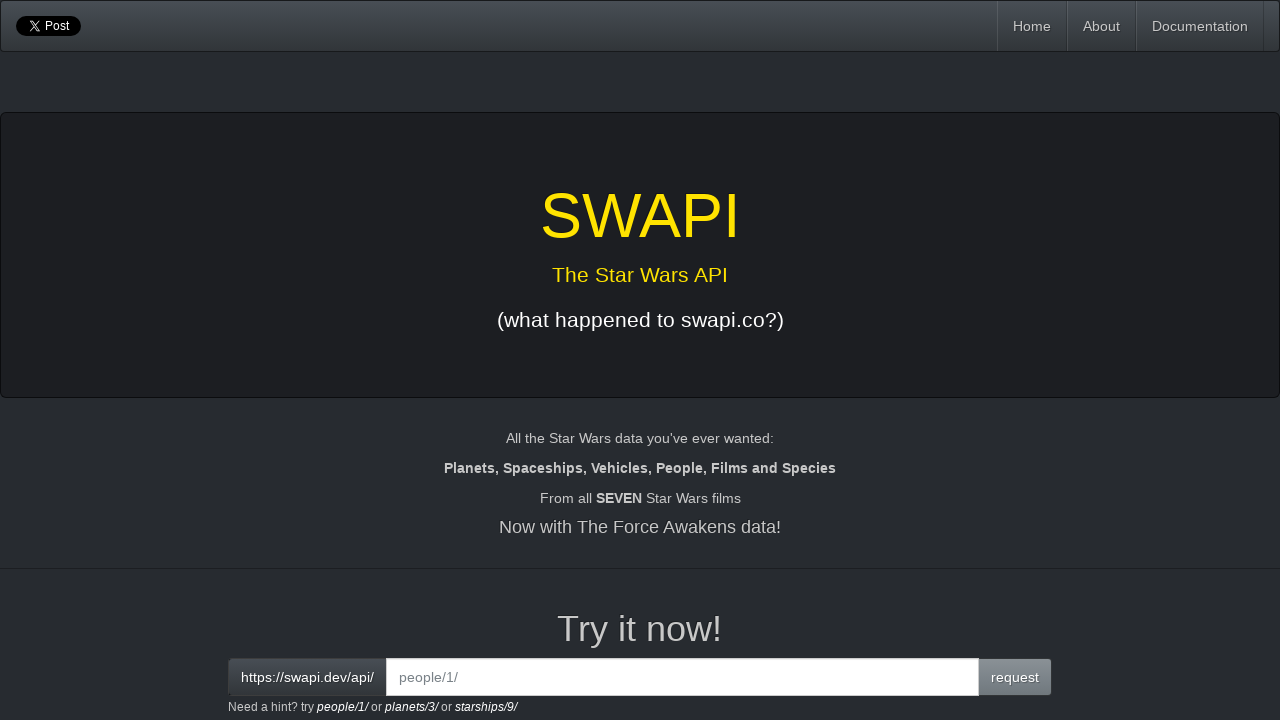

Verified page title is 'SWAPI - The Star Wars API'
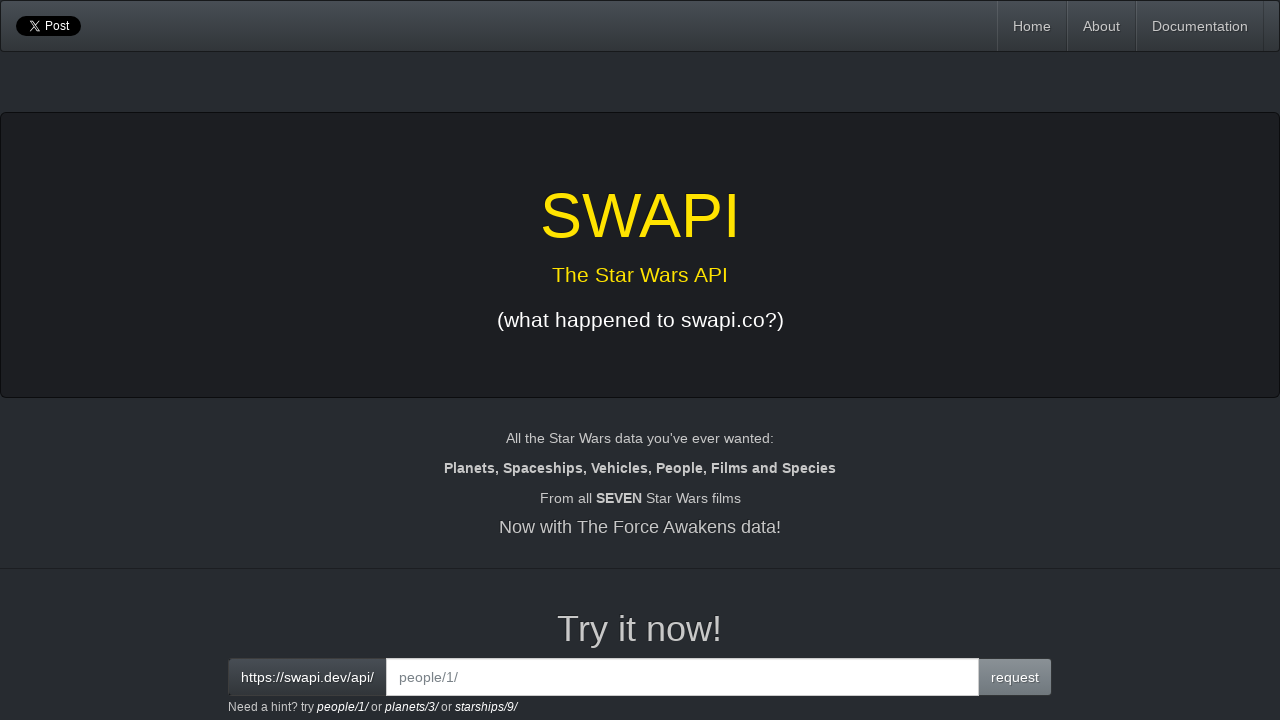

Clicked the first example link to view Luke Skywalker's data at (343, 707) on xpath=/html/body/div/div[3]/div[2]/small/a[1]
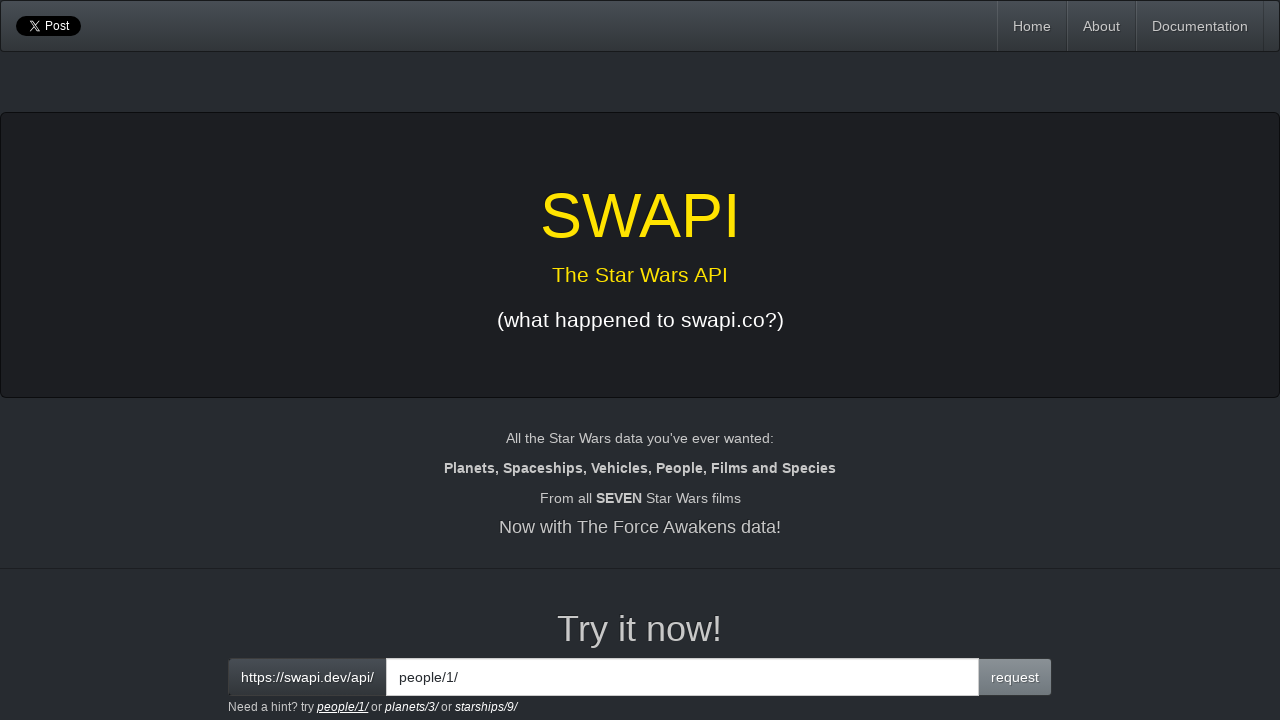

Waited for Luke Skywalker's data to load (.well element)
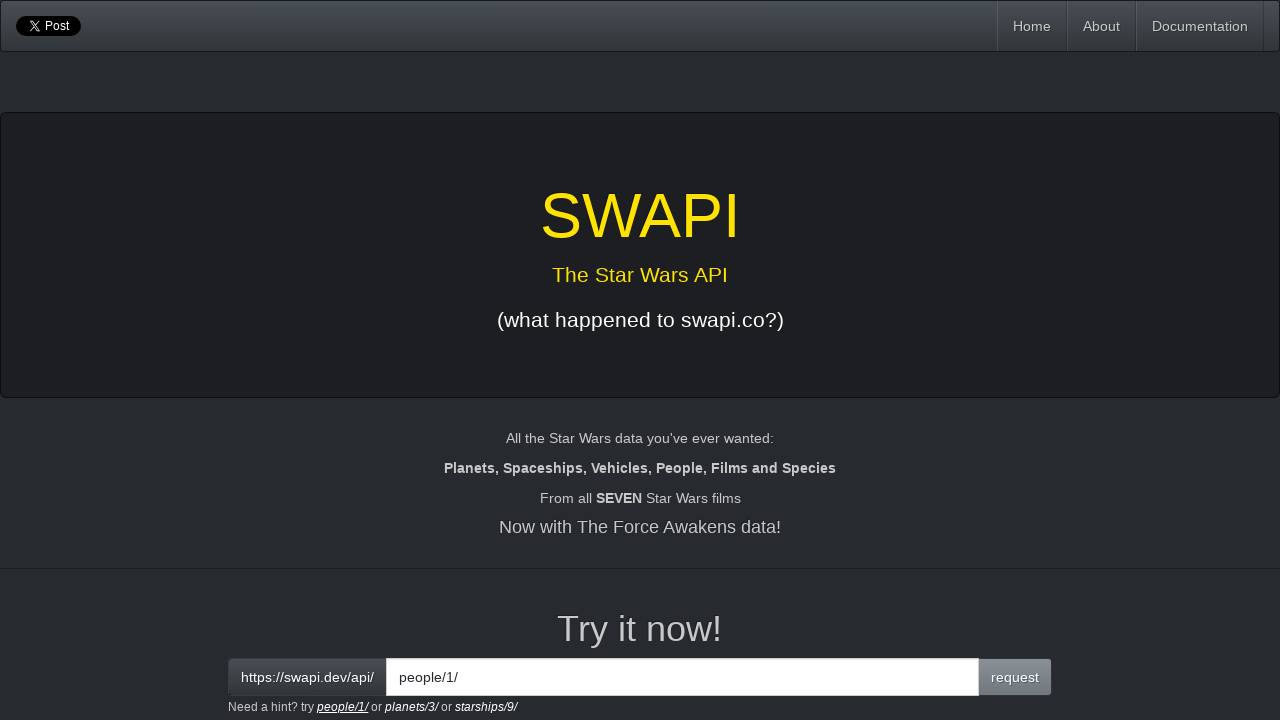

Verified 'Luke Skywalker' is displayed in the data
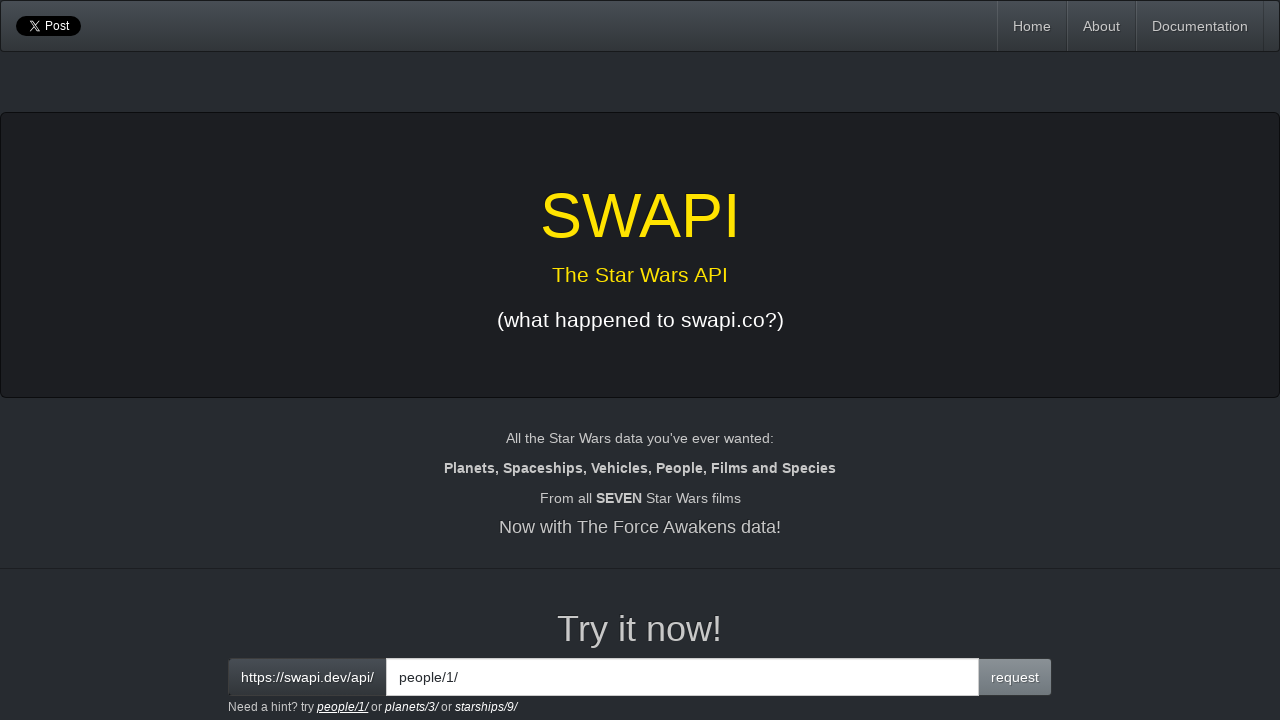

Verified planets/1 URL is present in Luke's data
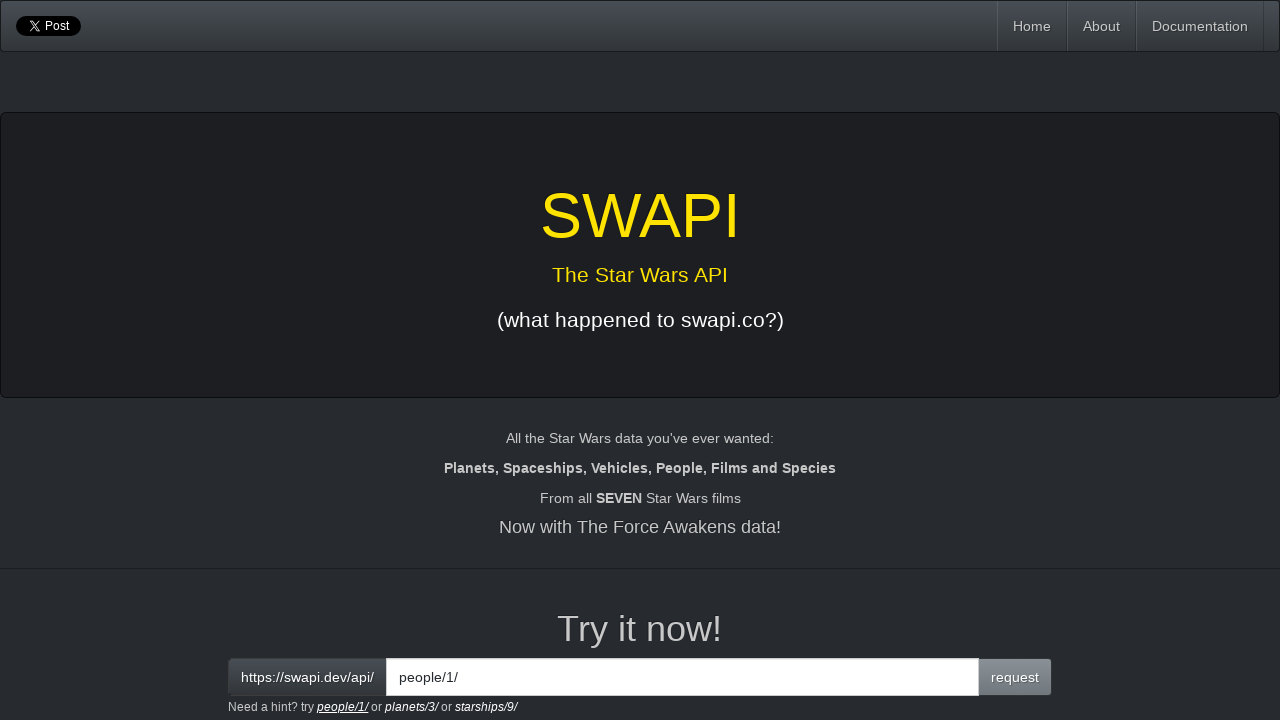

Verified people/1 URL is present in Luke's data
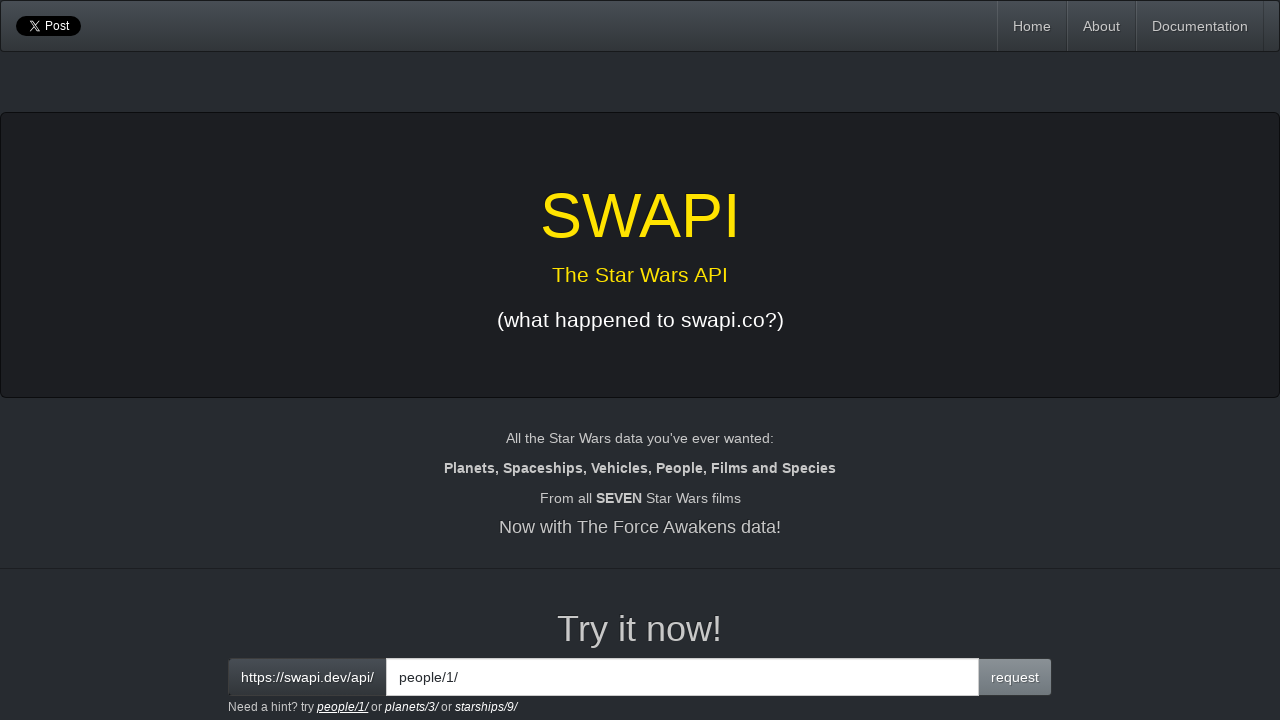

Cleared the API input field on xpath=/html/body/div/div[3]/div[2]/div[1]/input
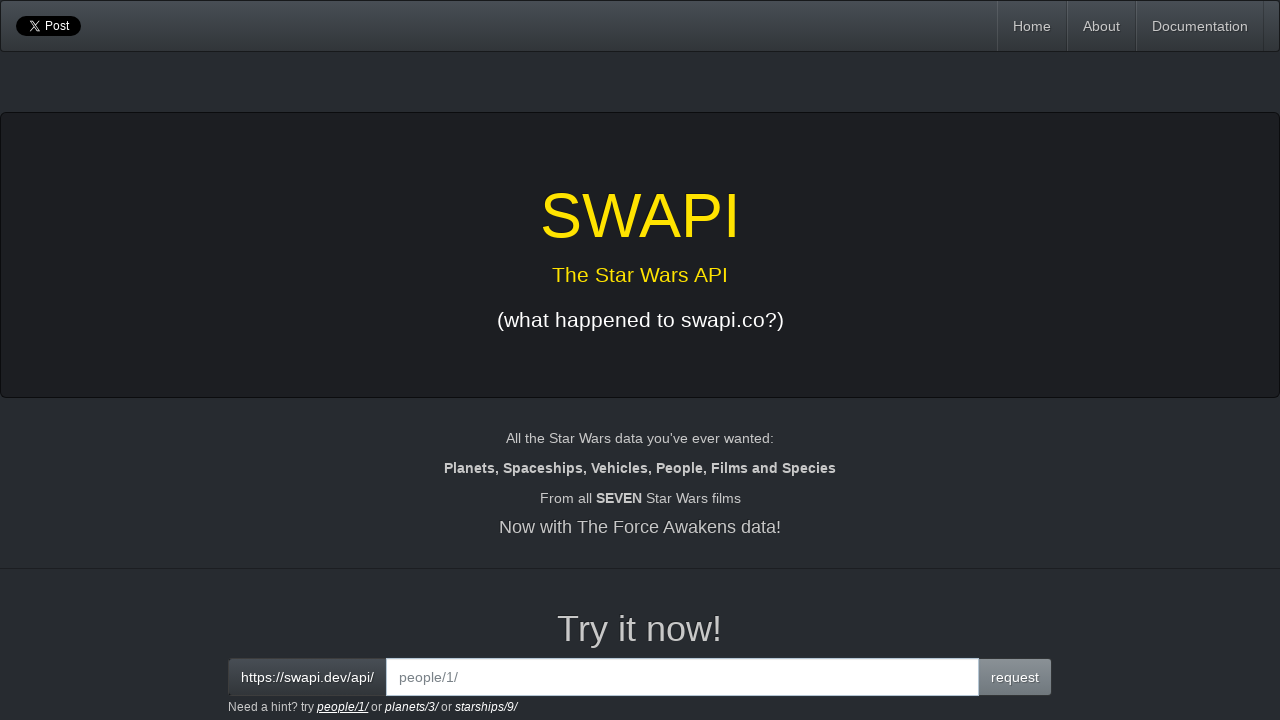

Entered 'planets/1' in the API input field to navigate to Tatooine on xpath=/html/body/div/div[3]/div[2]/div[1]/input
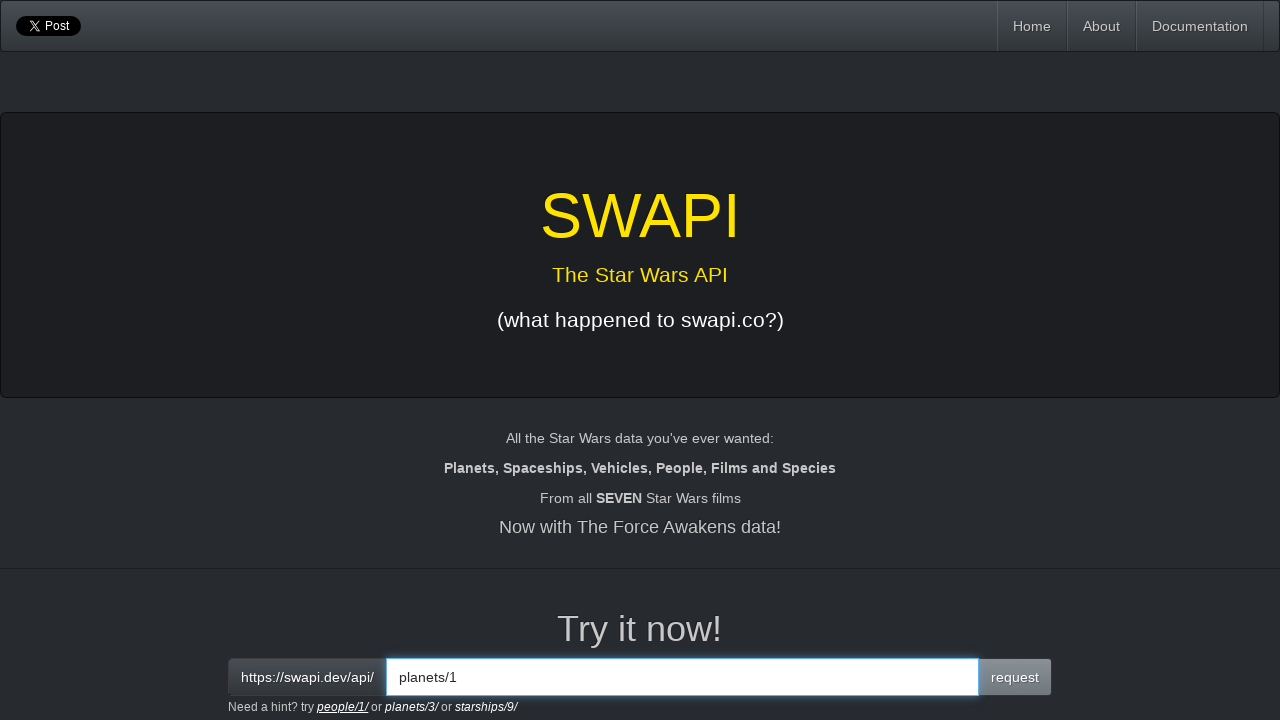

Clicked the send button to navigate to planet data at (1015, 677) on xpath=/html/body/div/div[3]/div[2]/div[1]/span[2]
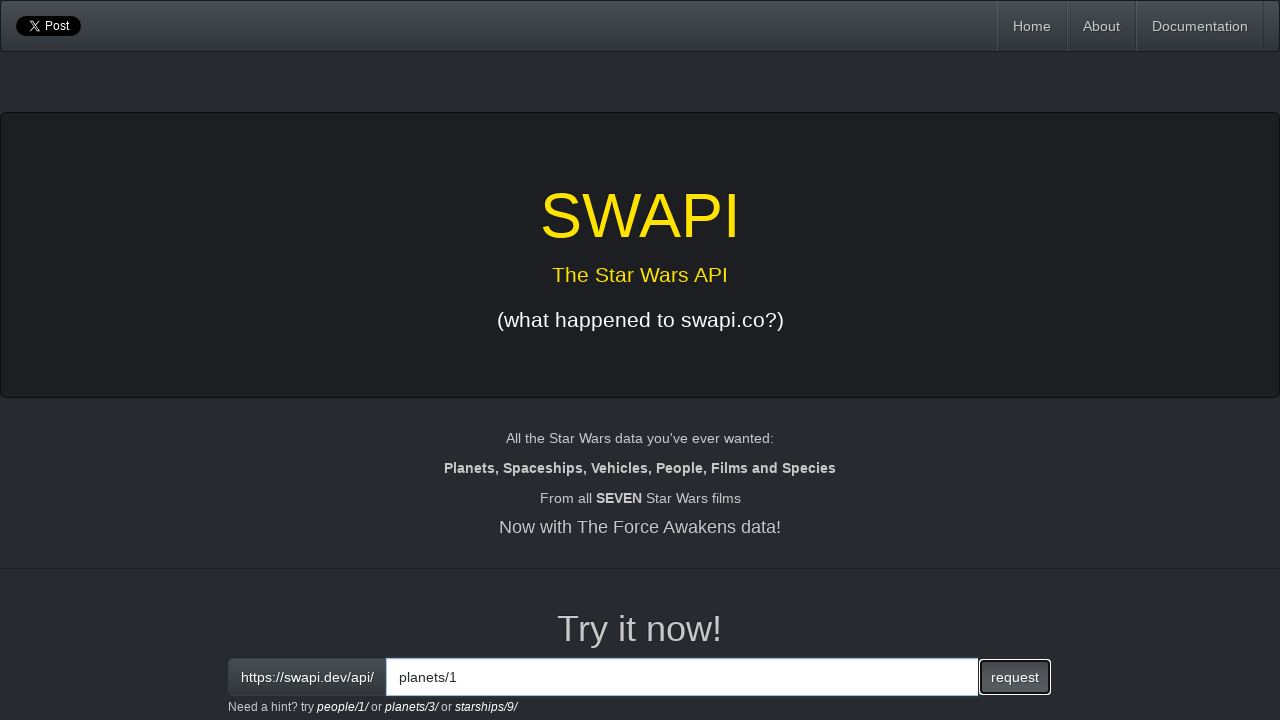

Waited for Tatooine data to load
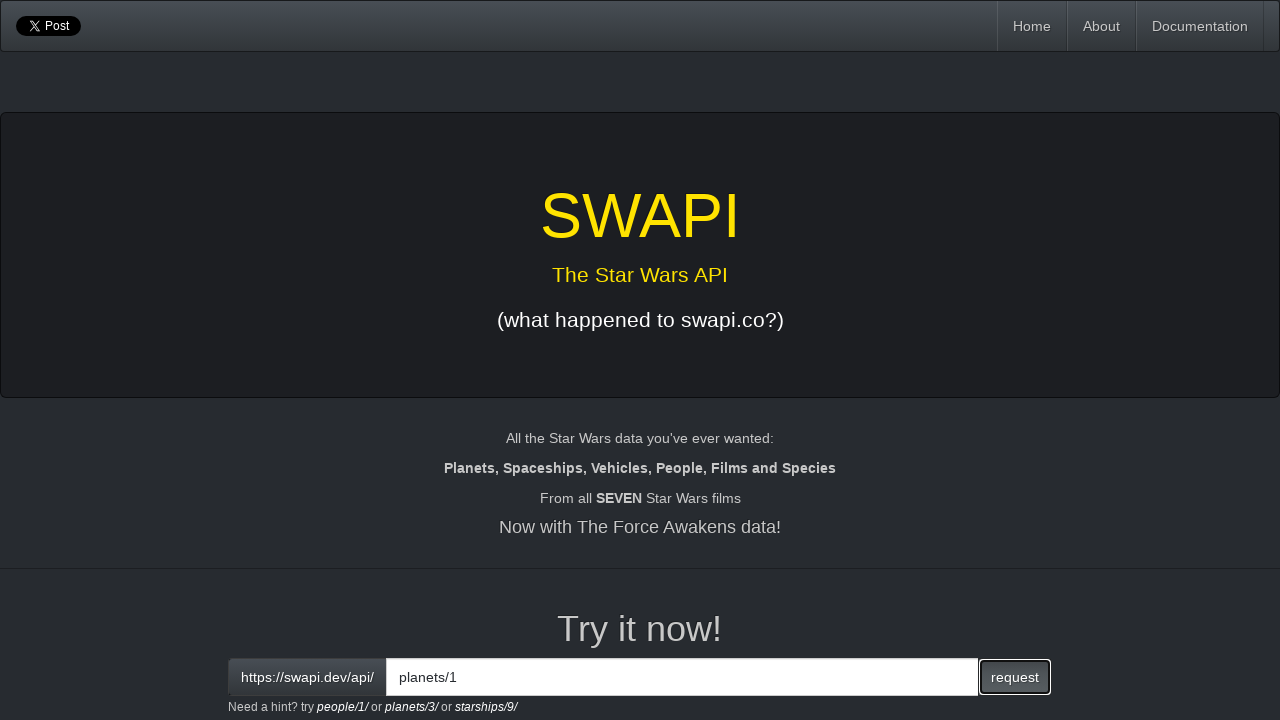

Verified planets/1 URL is present in Tatooine data
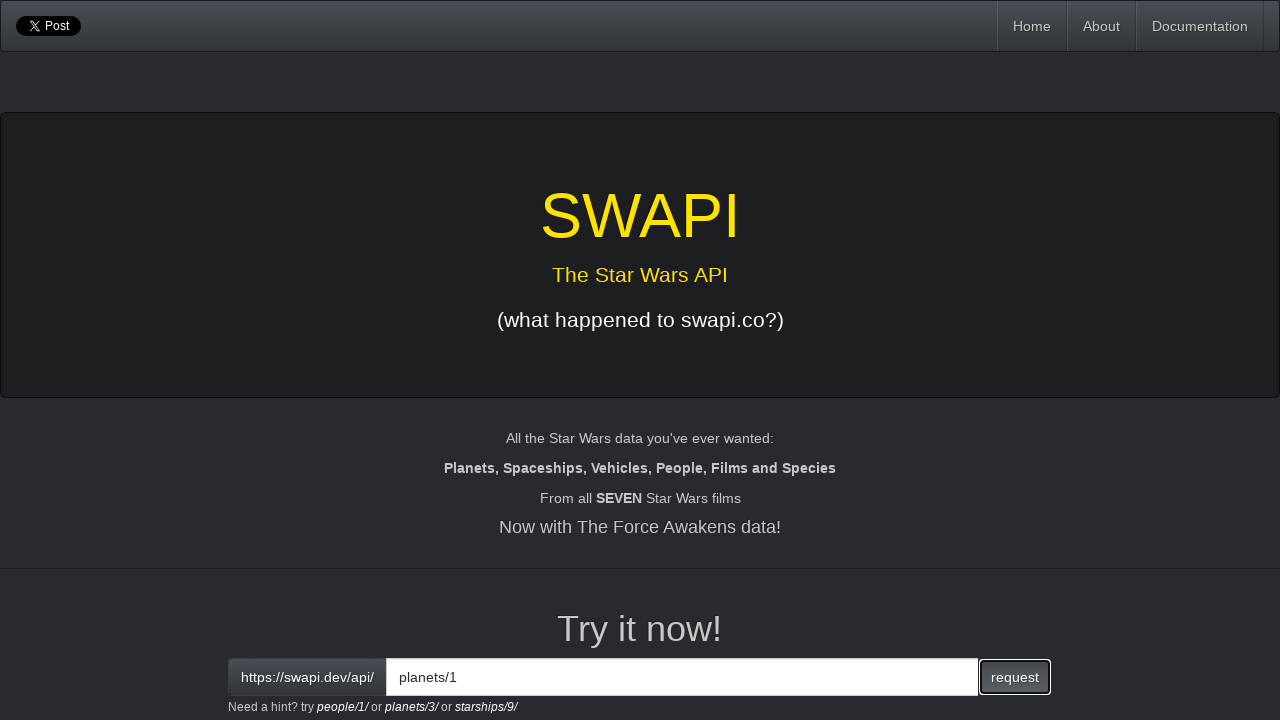

Verified people/1 URL is present in Tatooine data
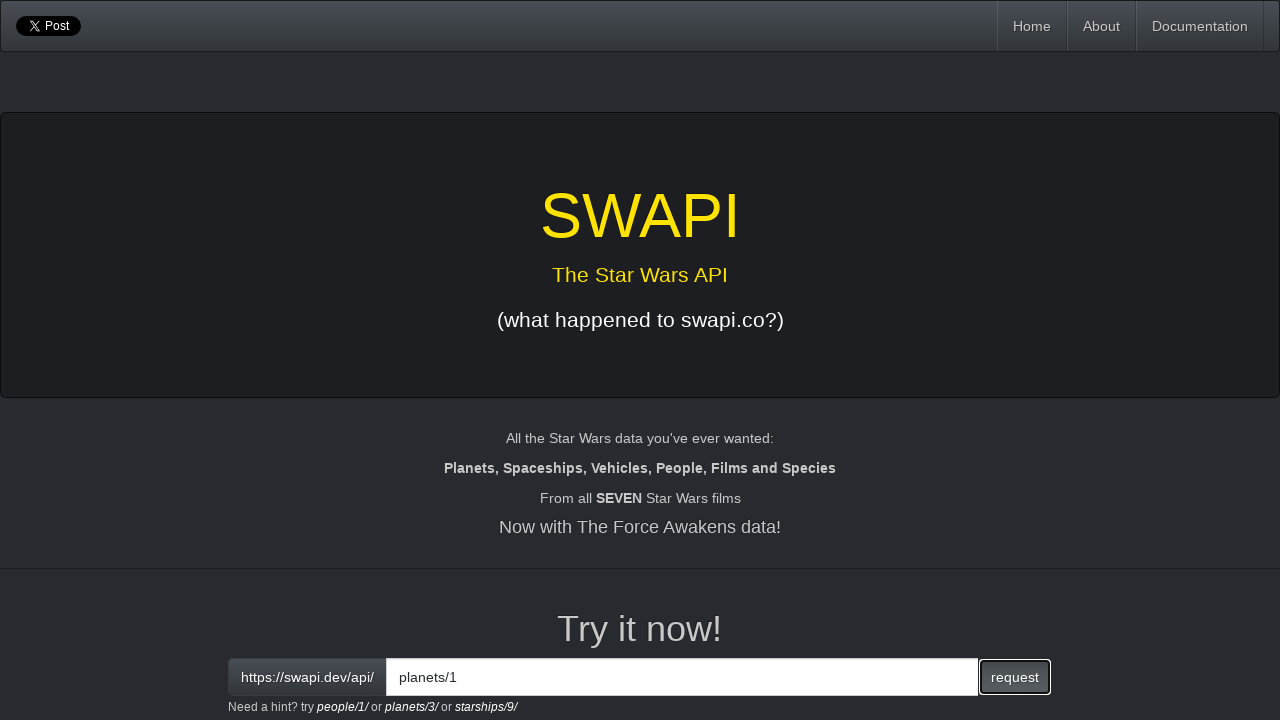

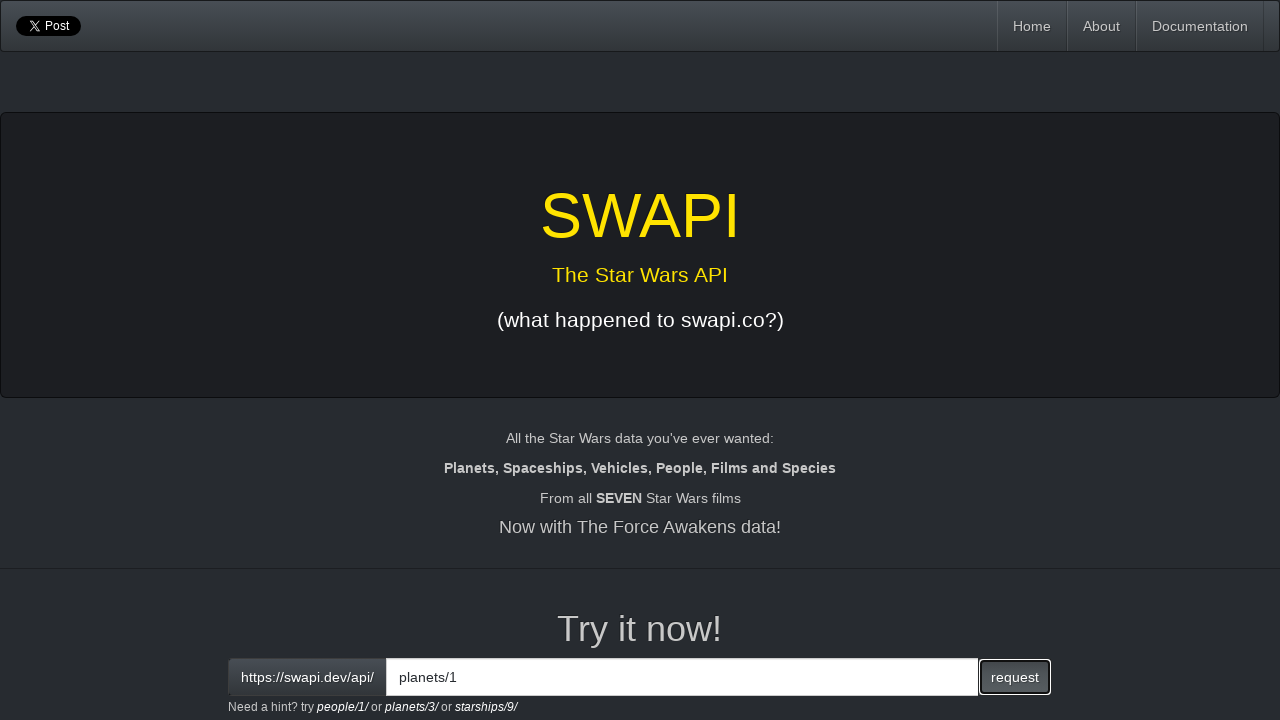